Tests link functionality on the DemoQA links page by verifying a link has the text "Home" and clicking it

Starting URL: https://demoqa.com/links

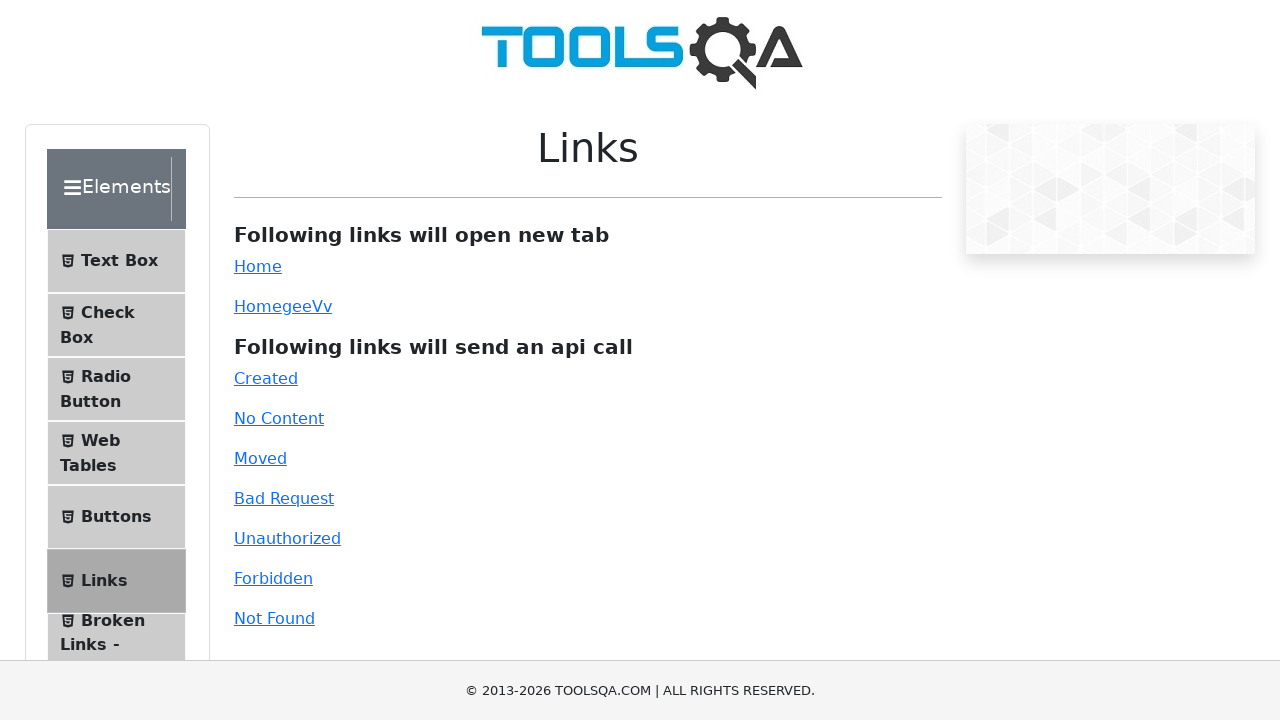

Set viewport to mobile size (393x852)
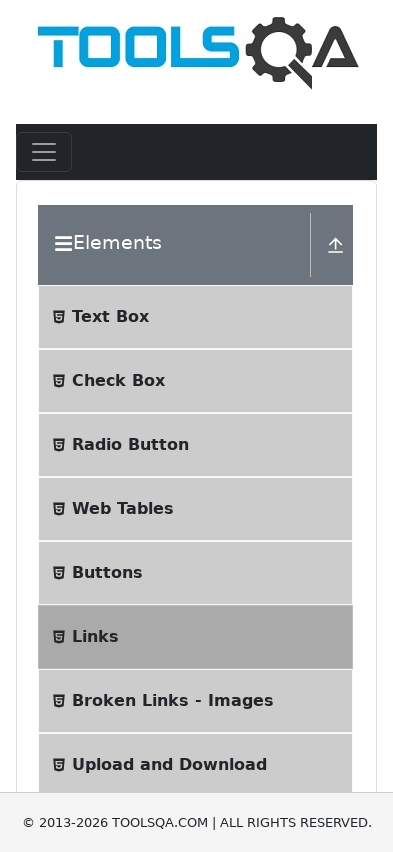

Located simple link element with id 'simpleLink'
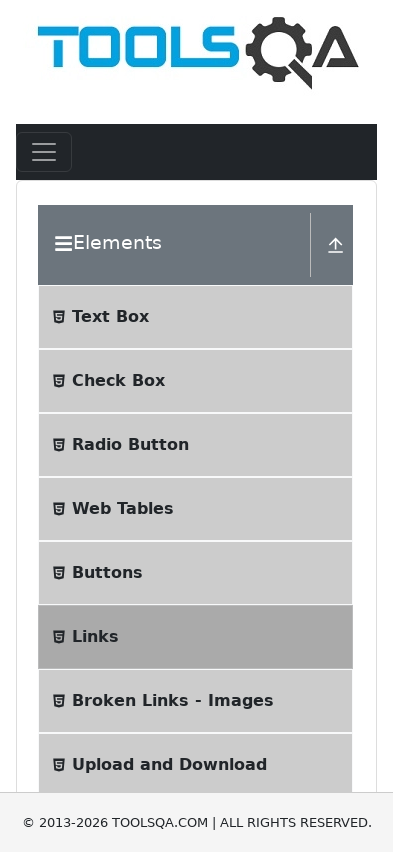

Verified link has text 'Home'
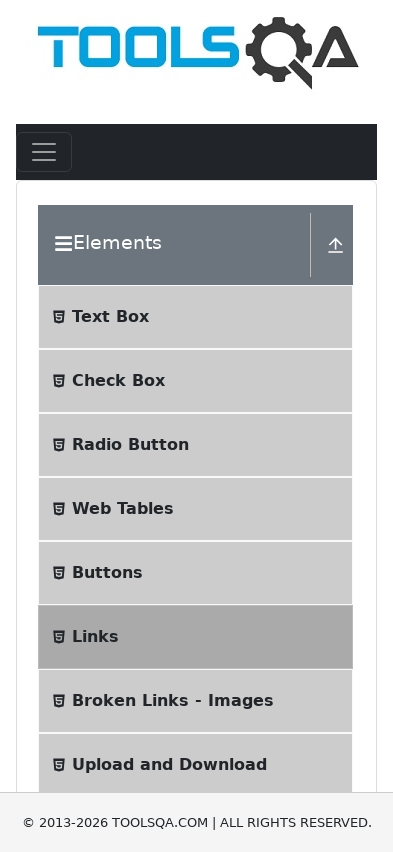

Clicked the Home link at (40, 426) on xpath=//a[@id='simpleLink']
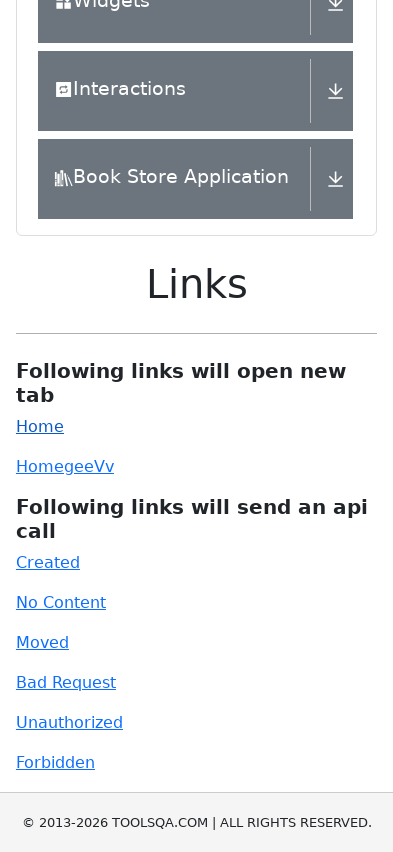

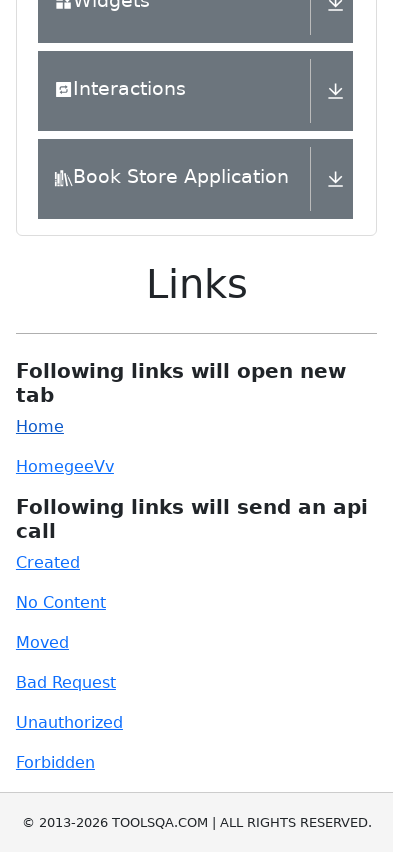